Navigates to Flipkart homepage and verifies the page loads by checking the current URL

Starting URL: https://www.flipkart.com/

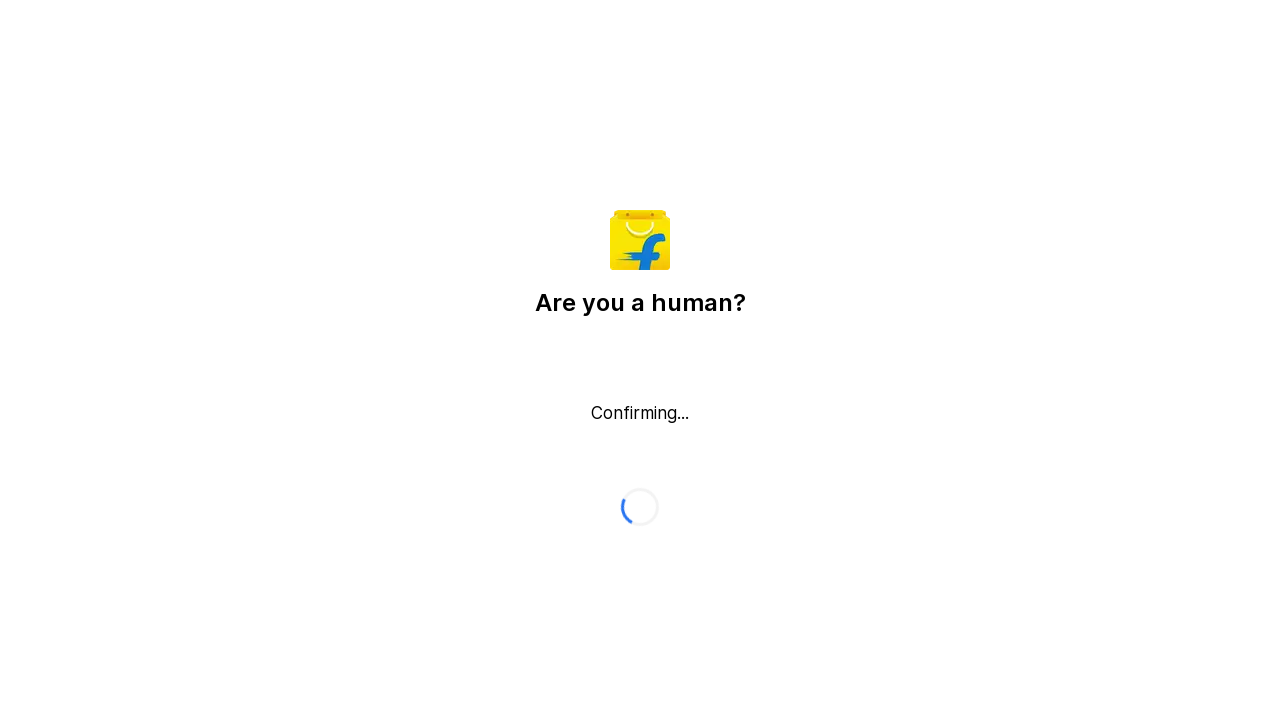

Waited for page to reach domcontentloaded state
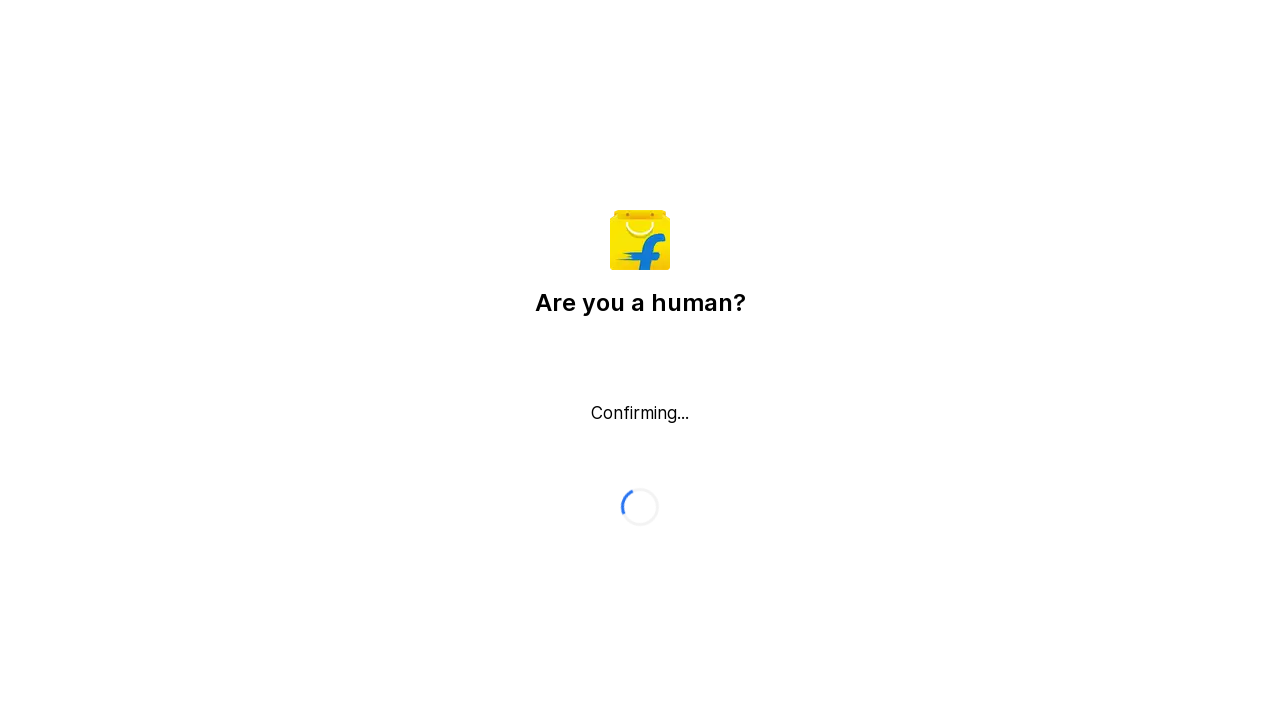

Retrieved current URL: https://www.flipkart.com/
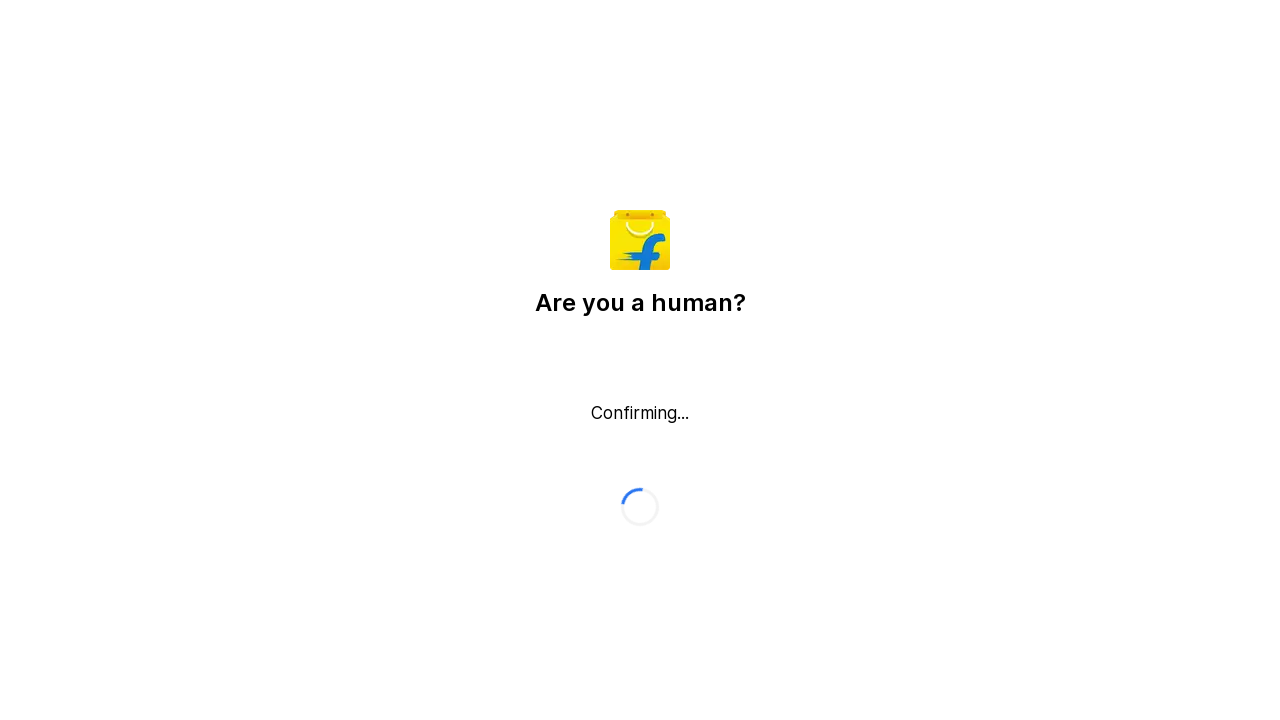

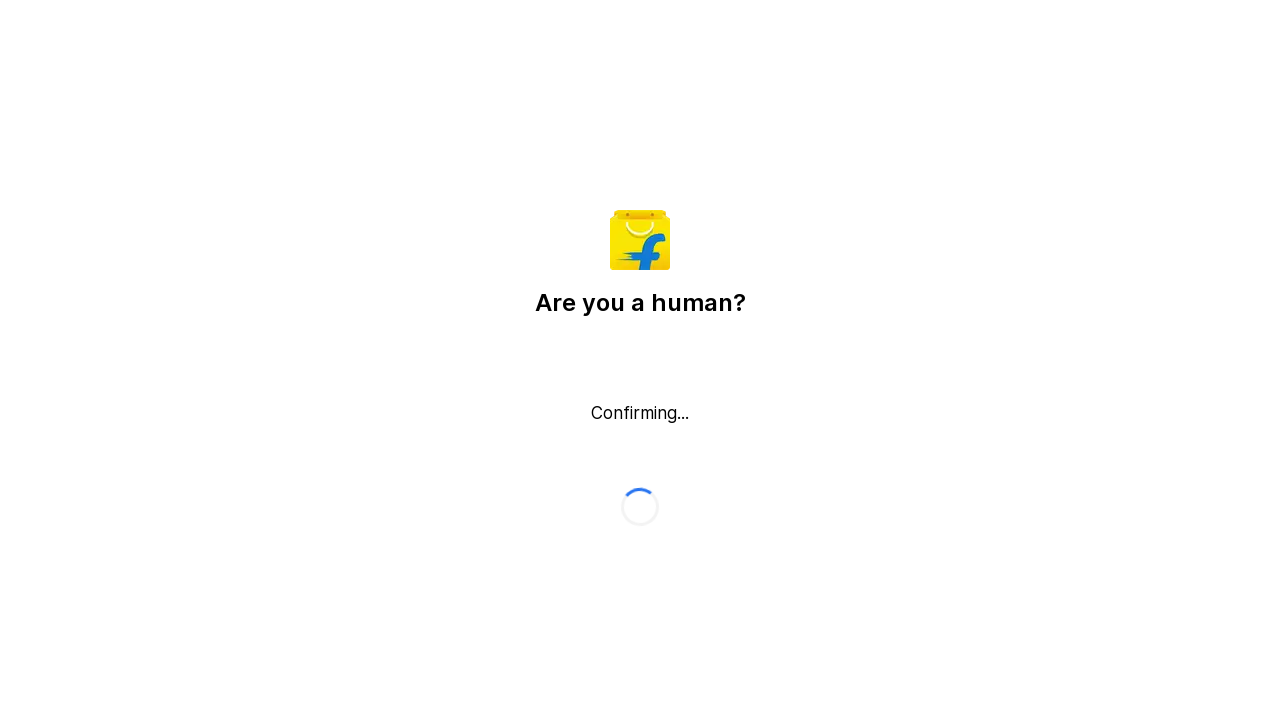